Tests keyboard actions including typing text, using keyboard shortcuts for select all, copy, and paste between two input fields

Starting URL: http://sahitest.com/demo/label.htm

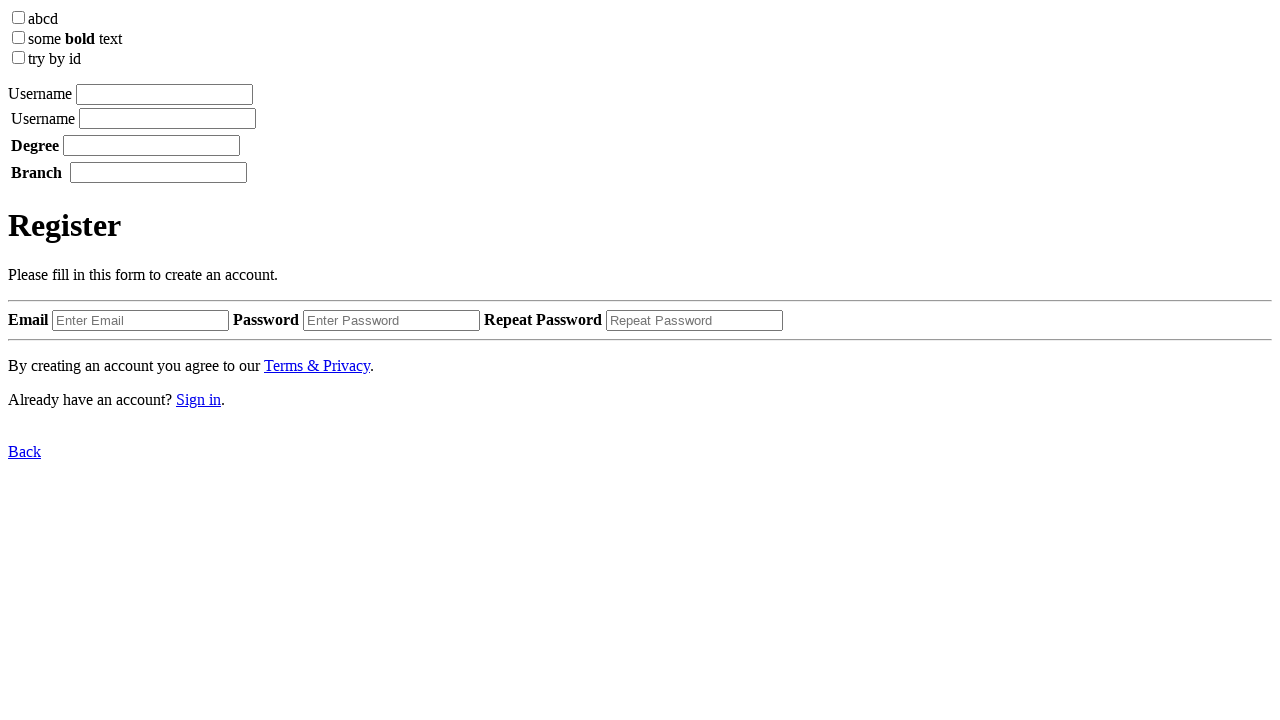

Clicked on the first input field at (164, 94) on xpath=/html/body/label[1]/input
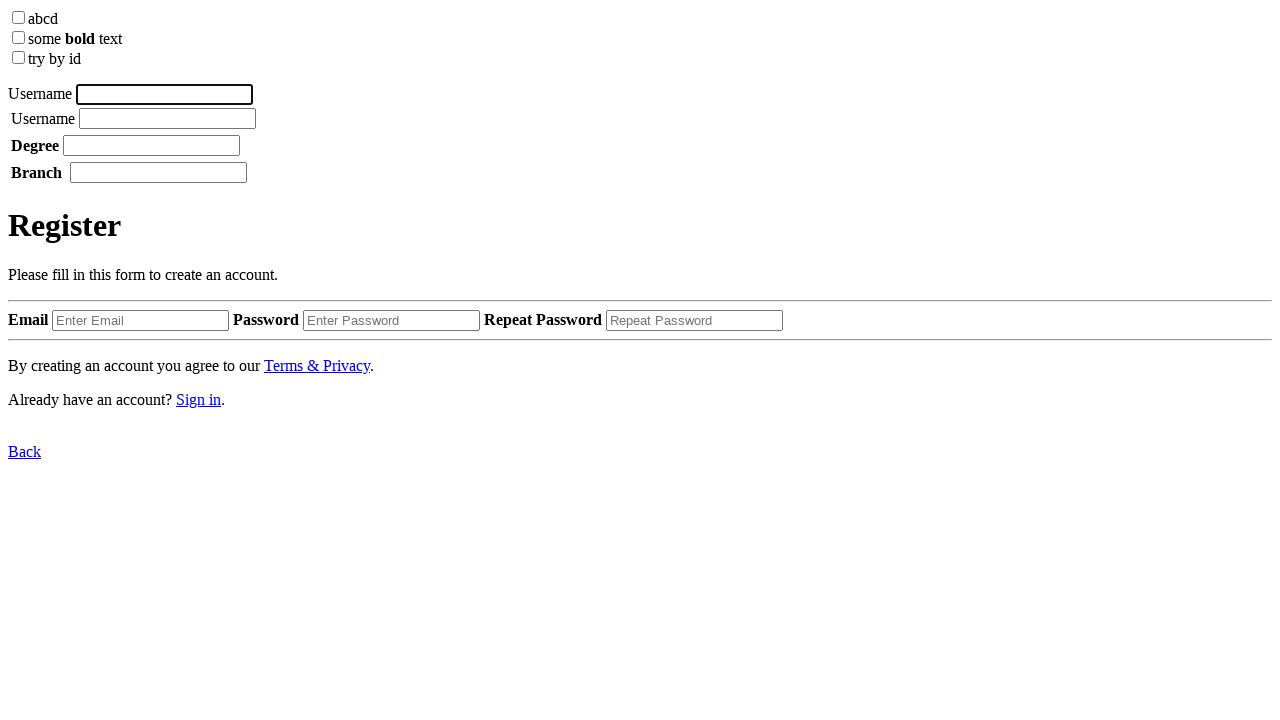

Typed 'username' in the first input field
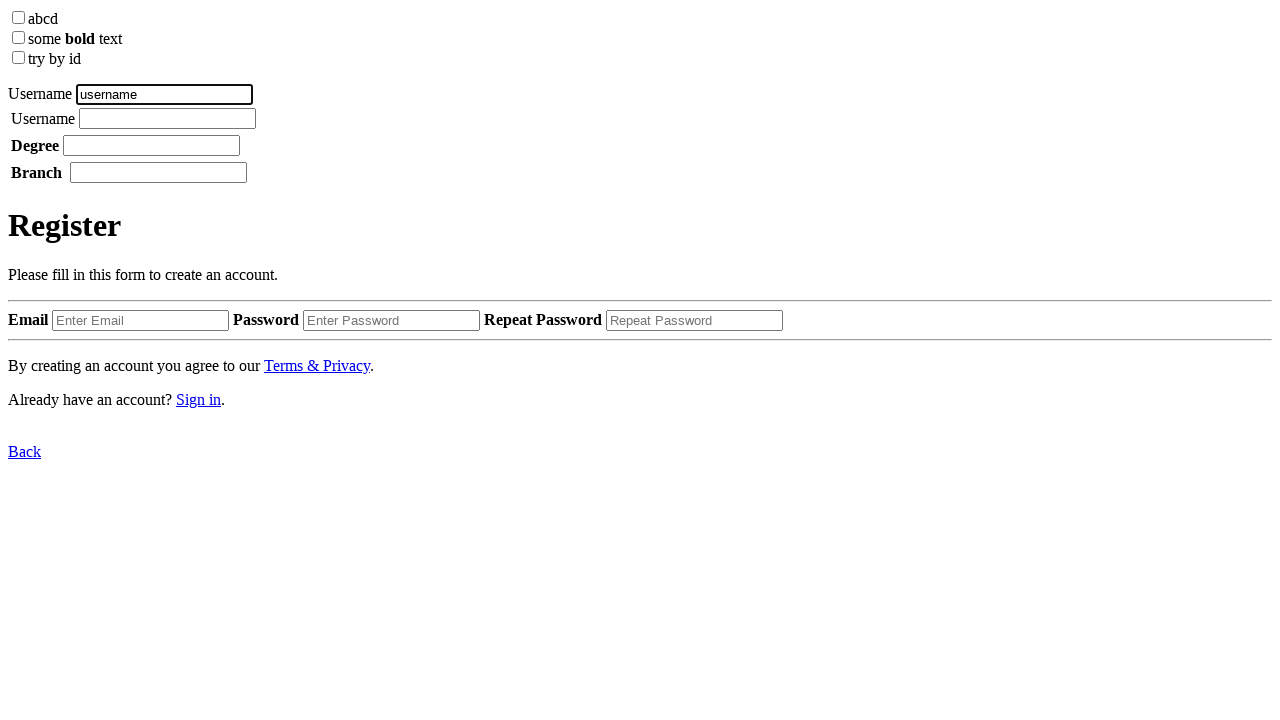

Pressed Space key
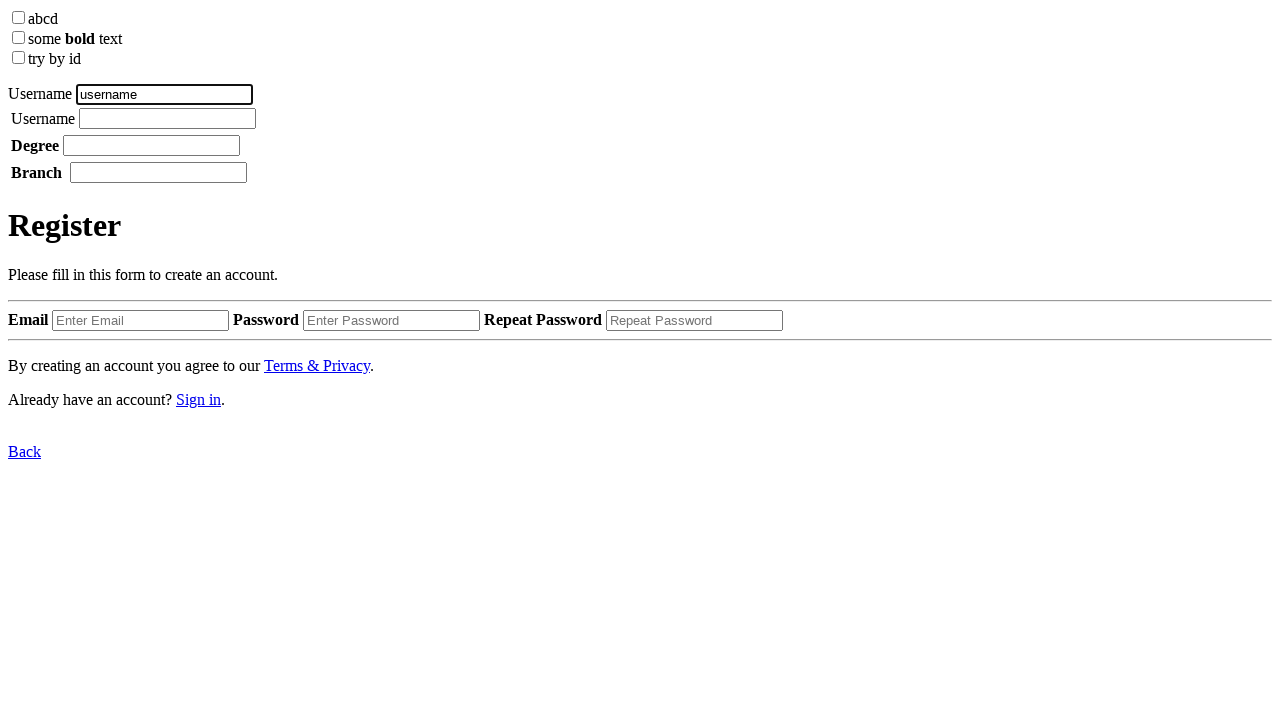

Waited 1000ms
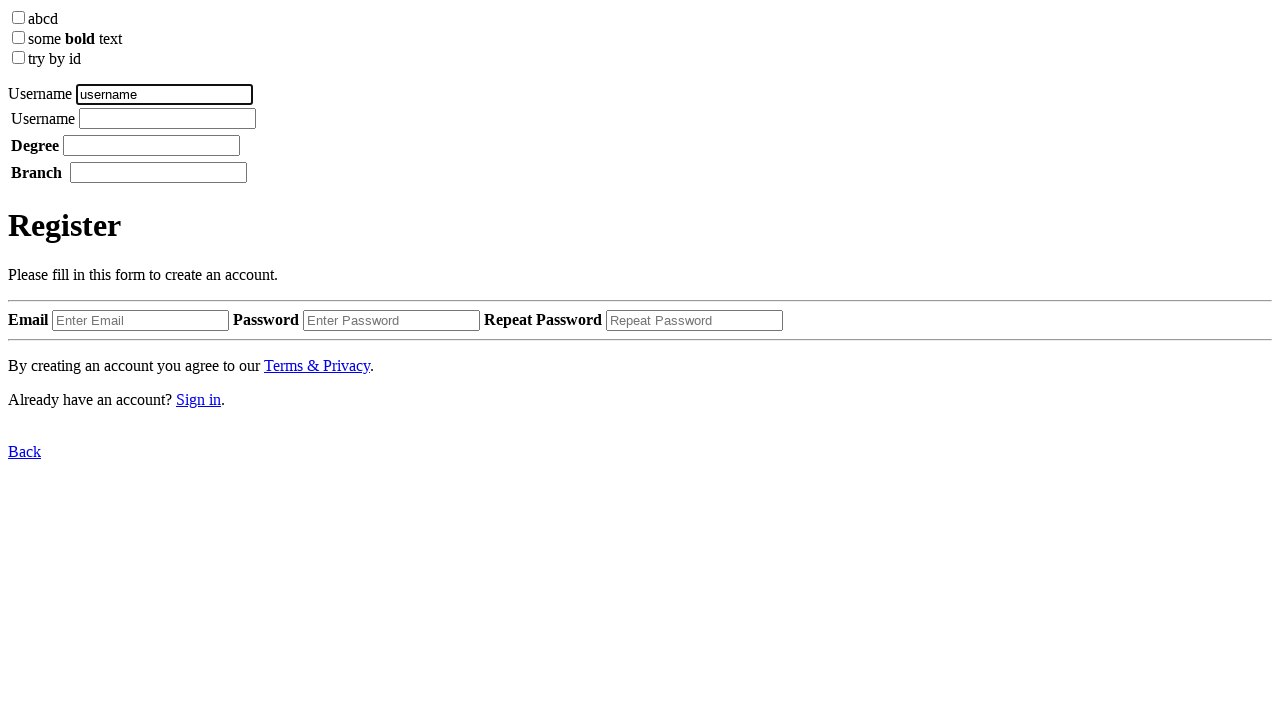

Typed 'xz' in the first input field
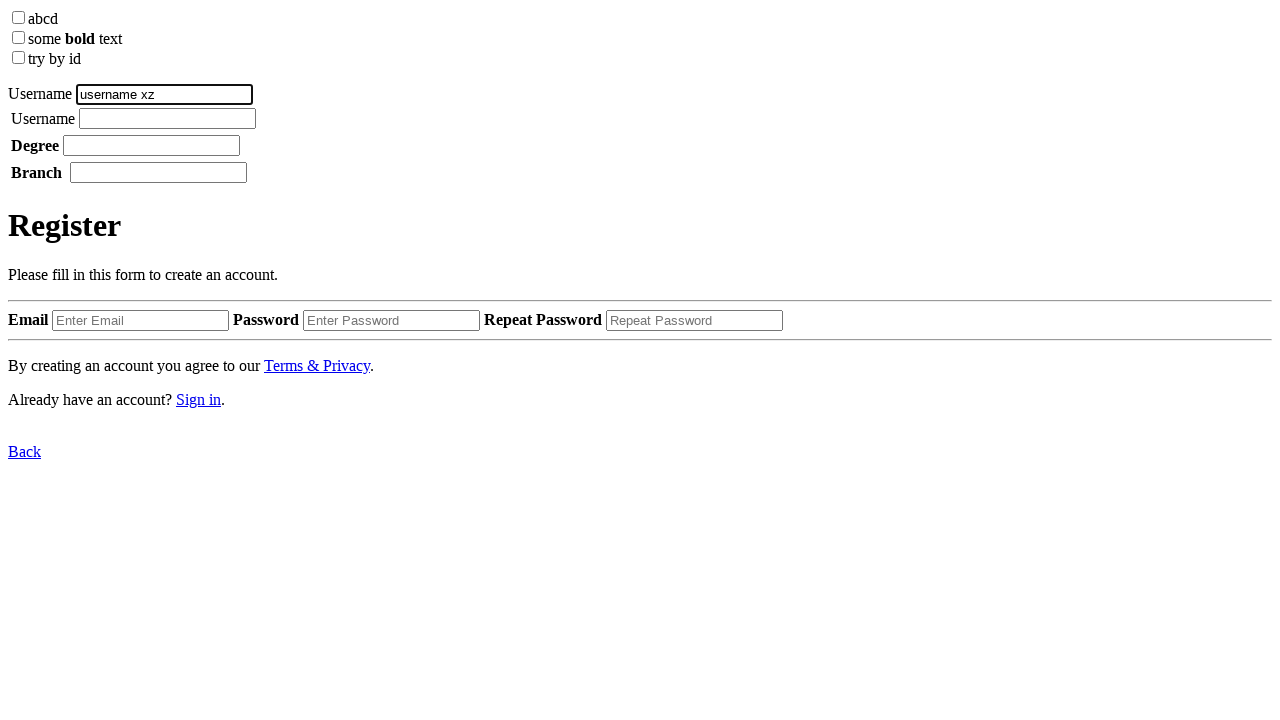

Waited 1000ms
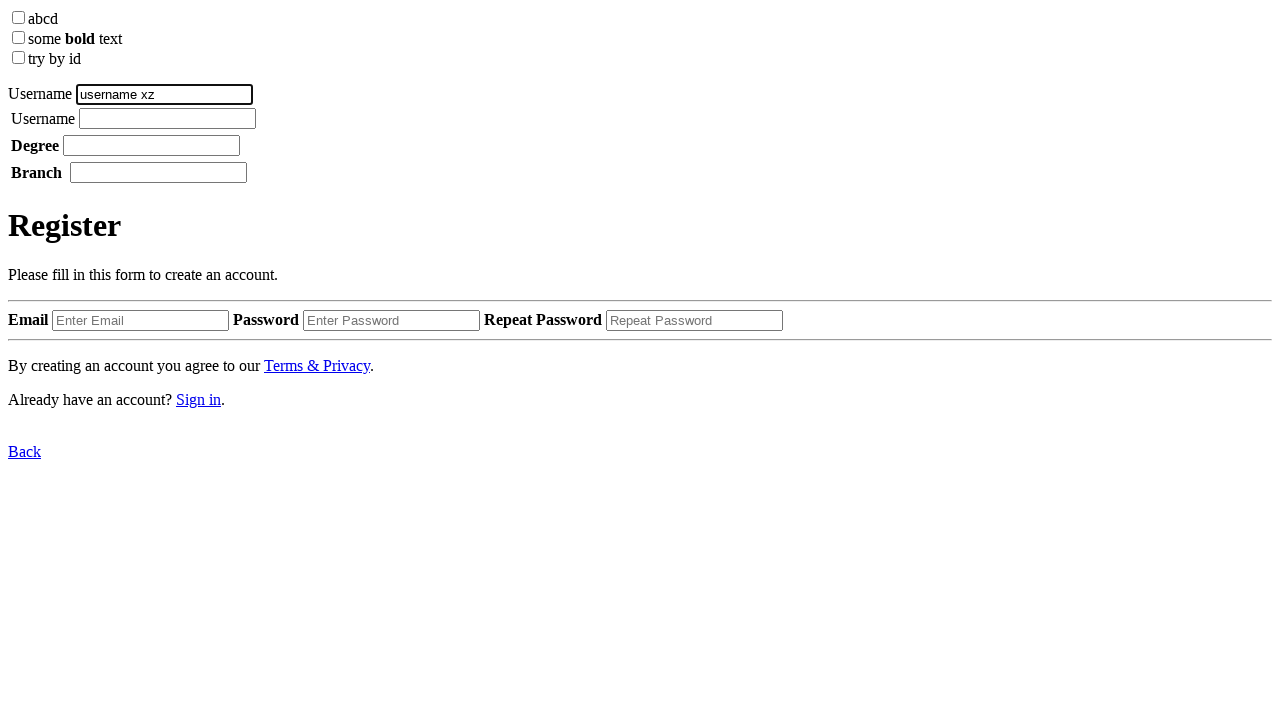

Pressed Backspace to delete one character
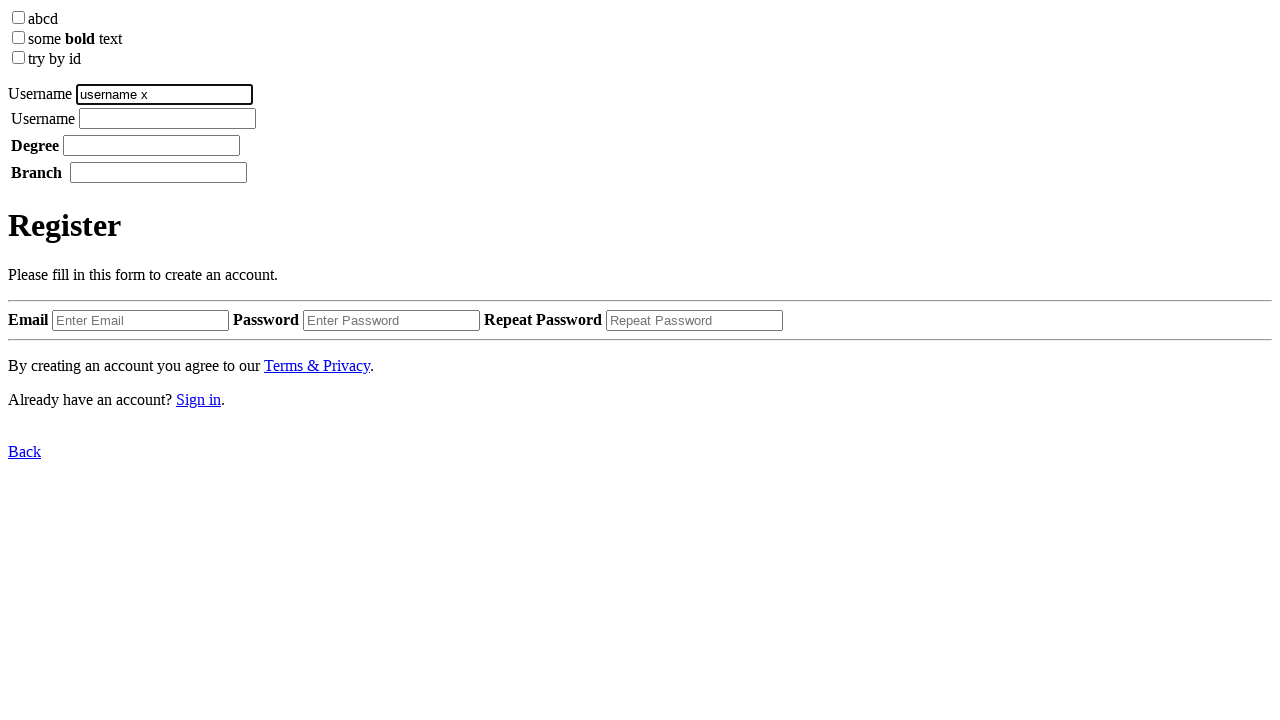

Waited 1000ms
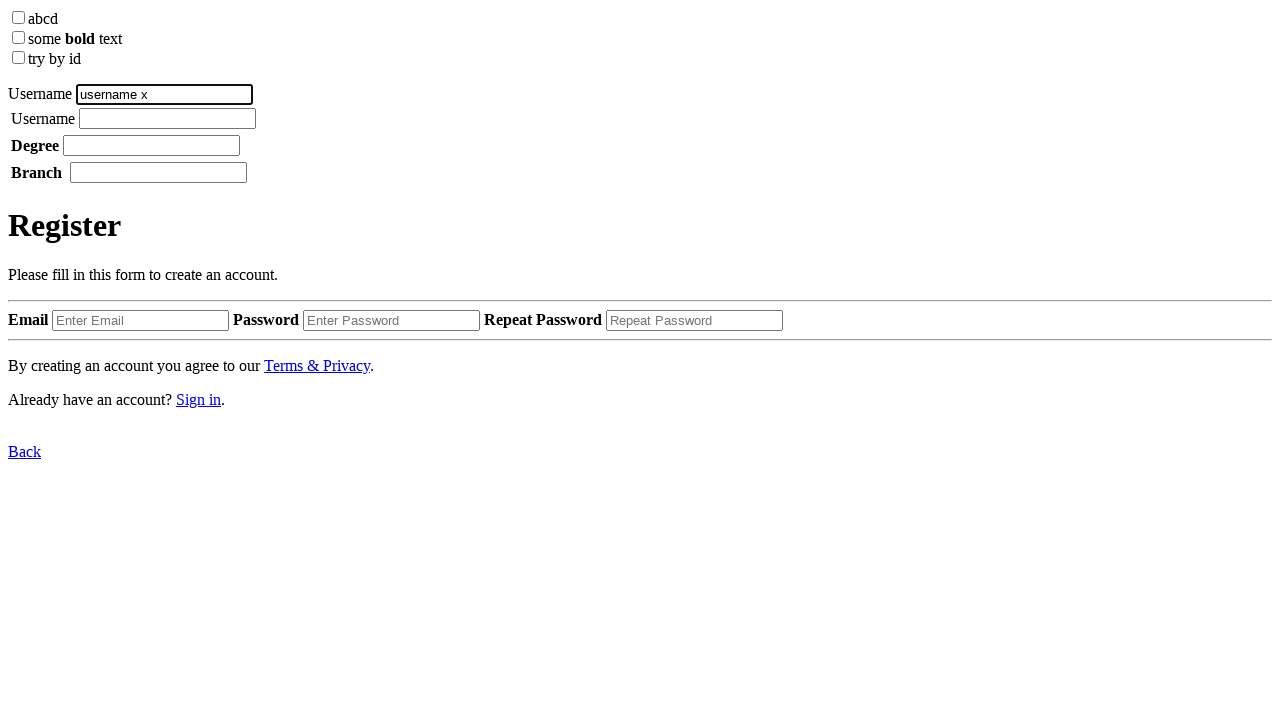

Pressed Ctrl+A to select all text in the first input field
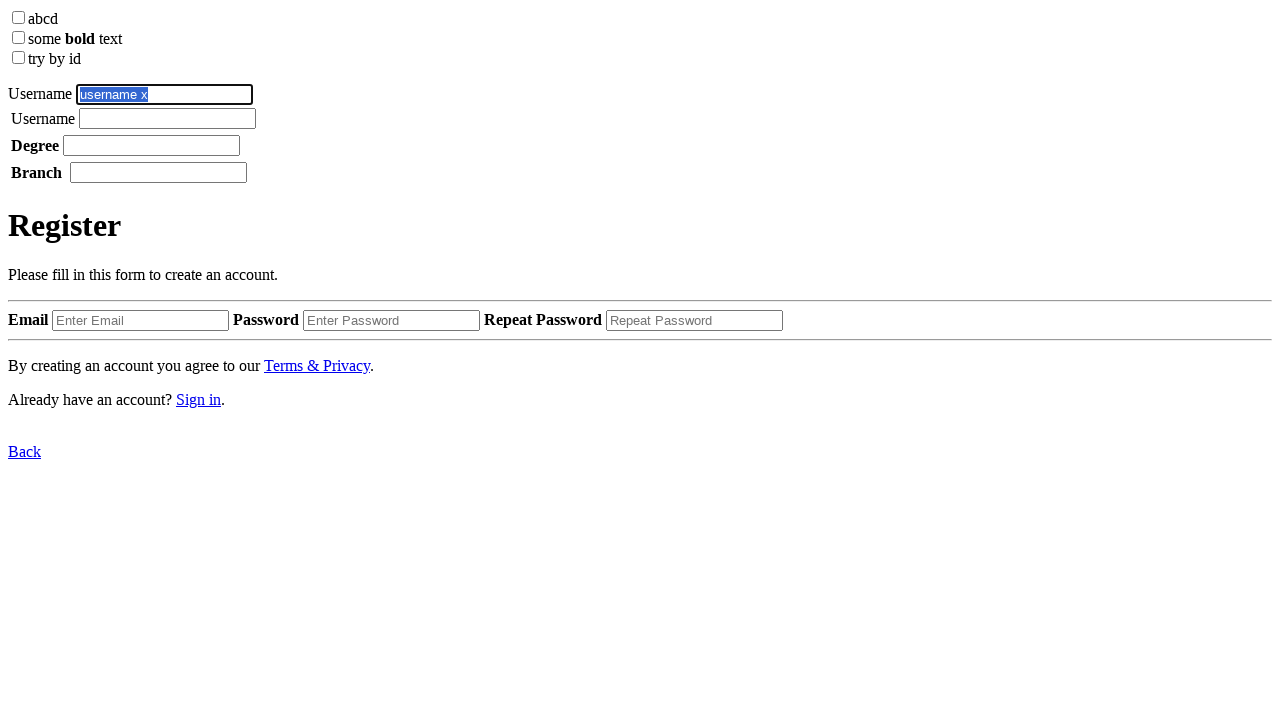

Pressed Ctrl+C to copy selected text
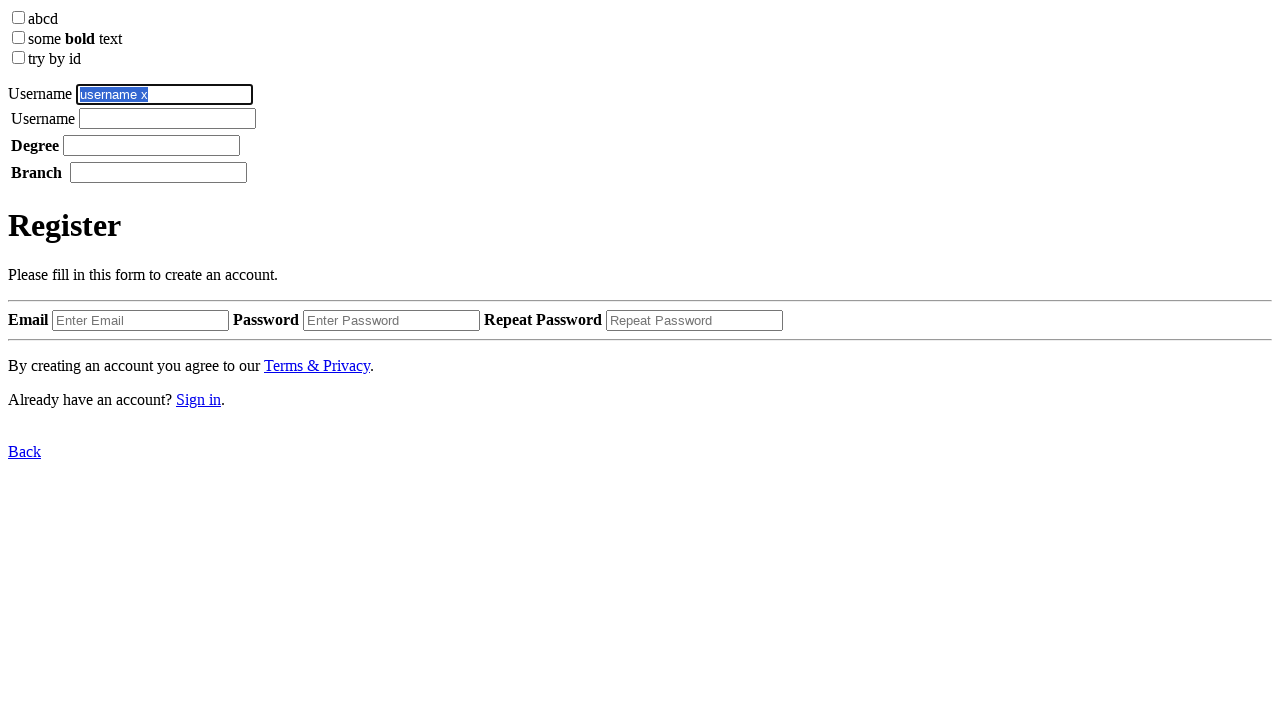

Clicked on the second input field at (168, 118) on xpath=/html/body/label[2]/table/tbody/tr/td[2]/input
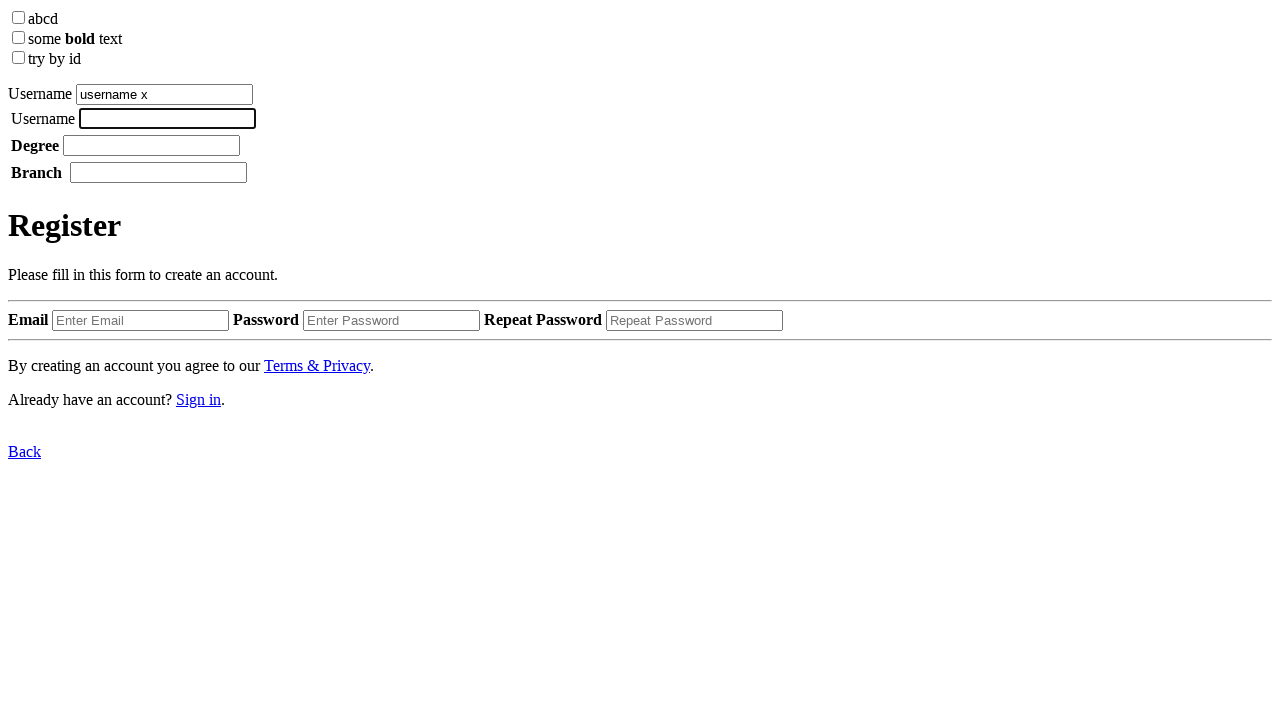

Waited 1000ms
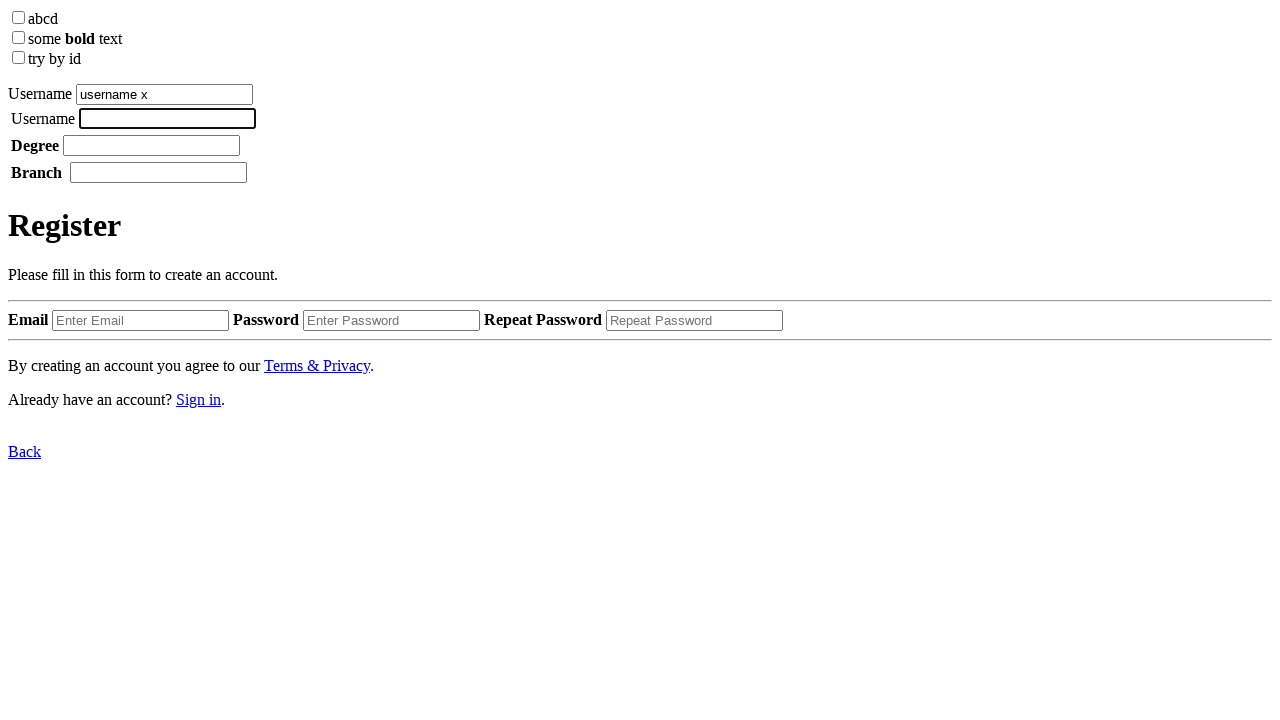

Pressed Ctrl+V to paste copied text into the second input field
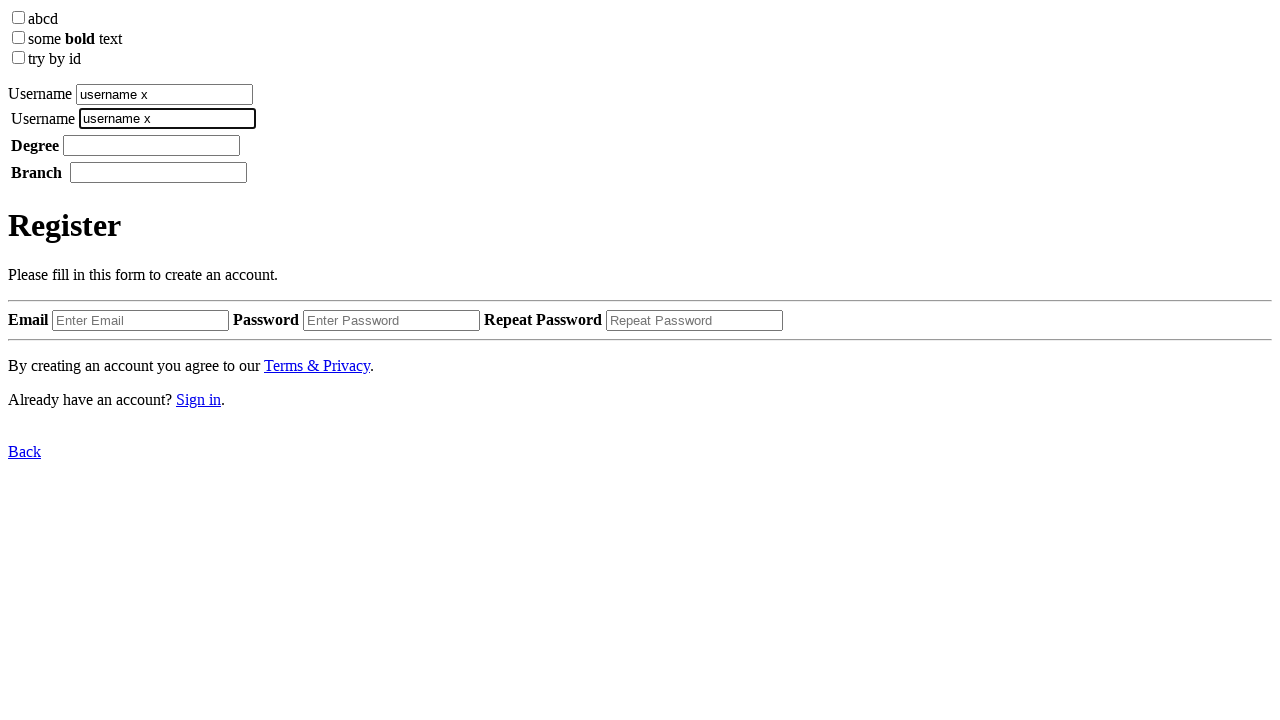

Waited 1000ms
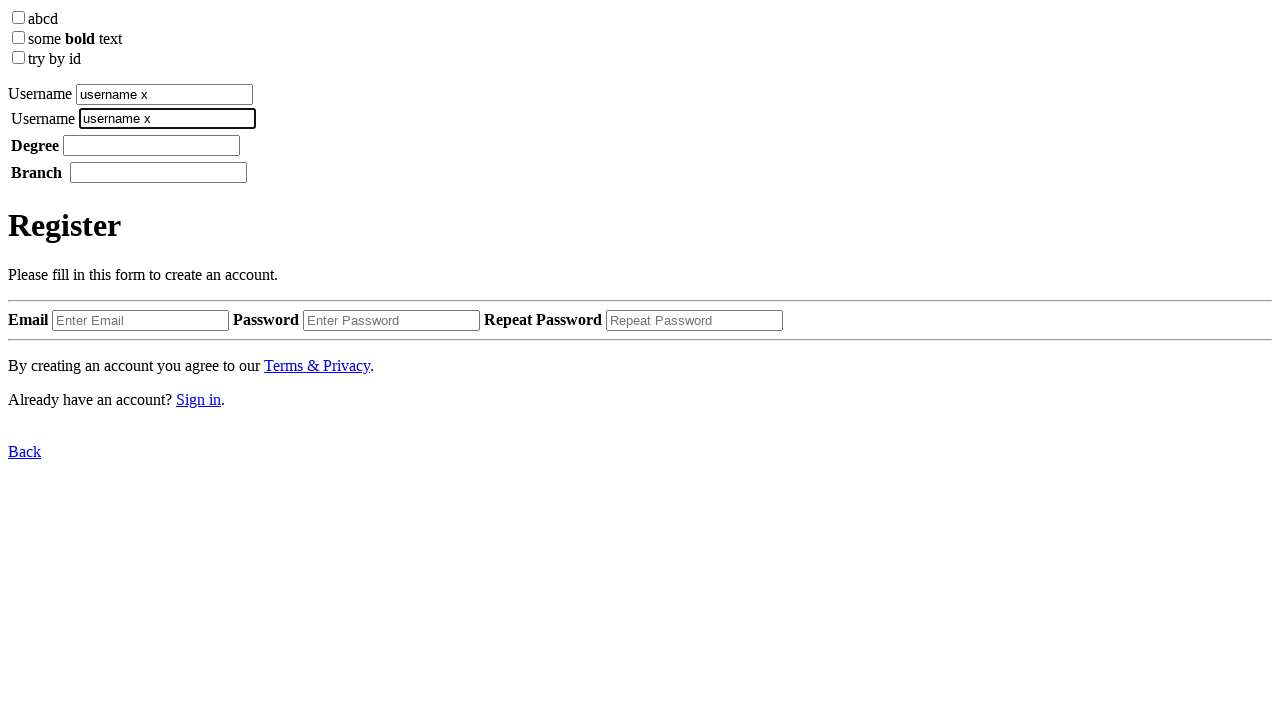

Pressed Space key
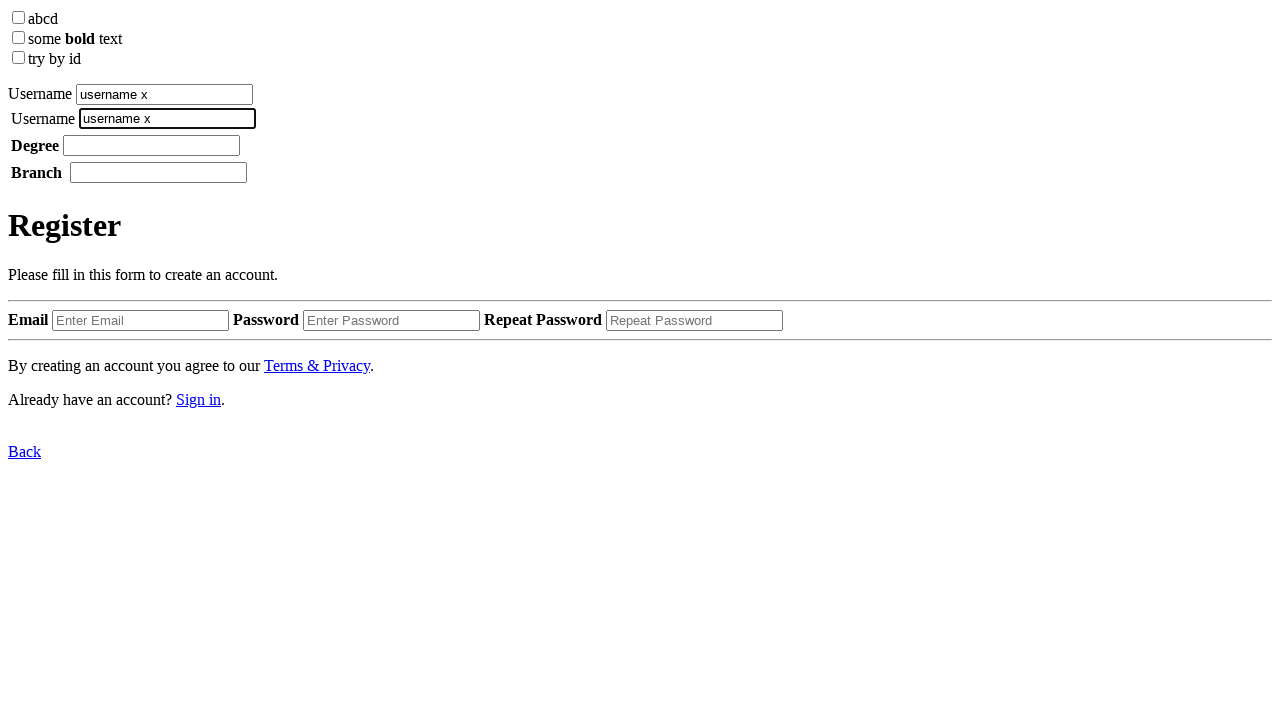

Typed 'copy' in the second input field
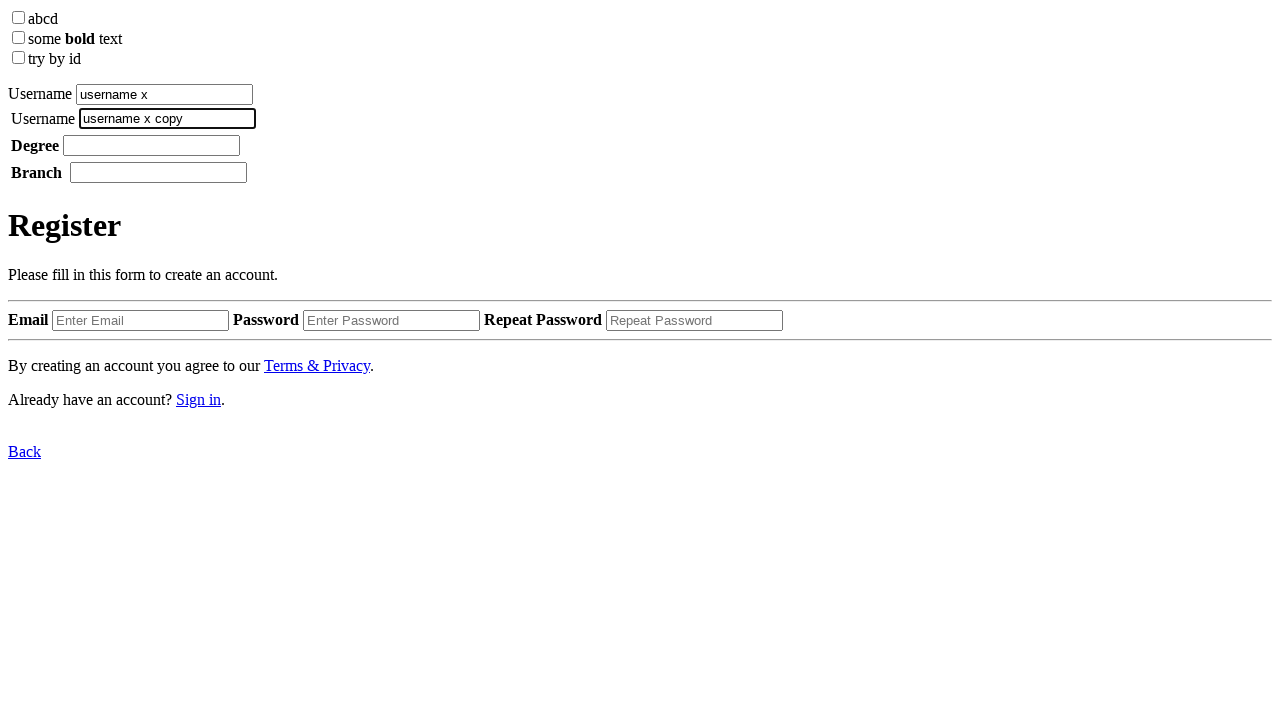

Waited 2000ms to observe the final result
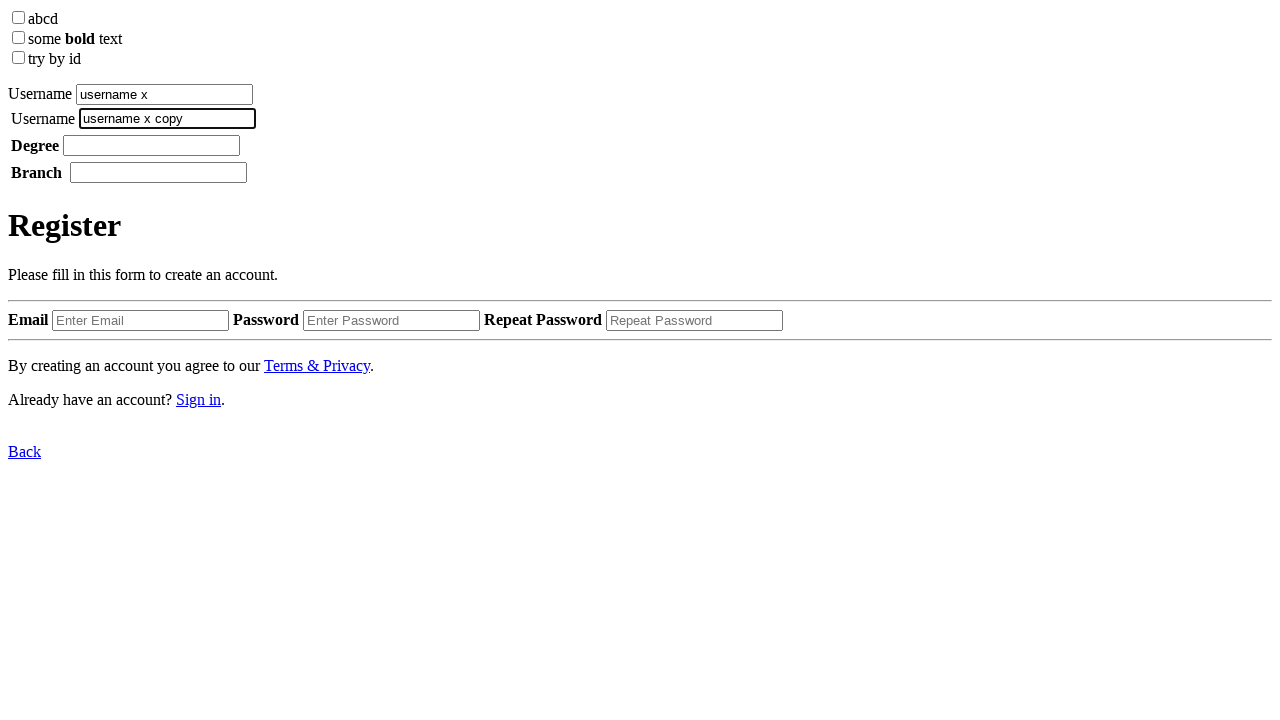

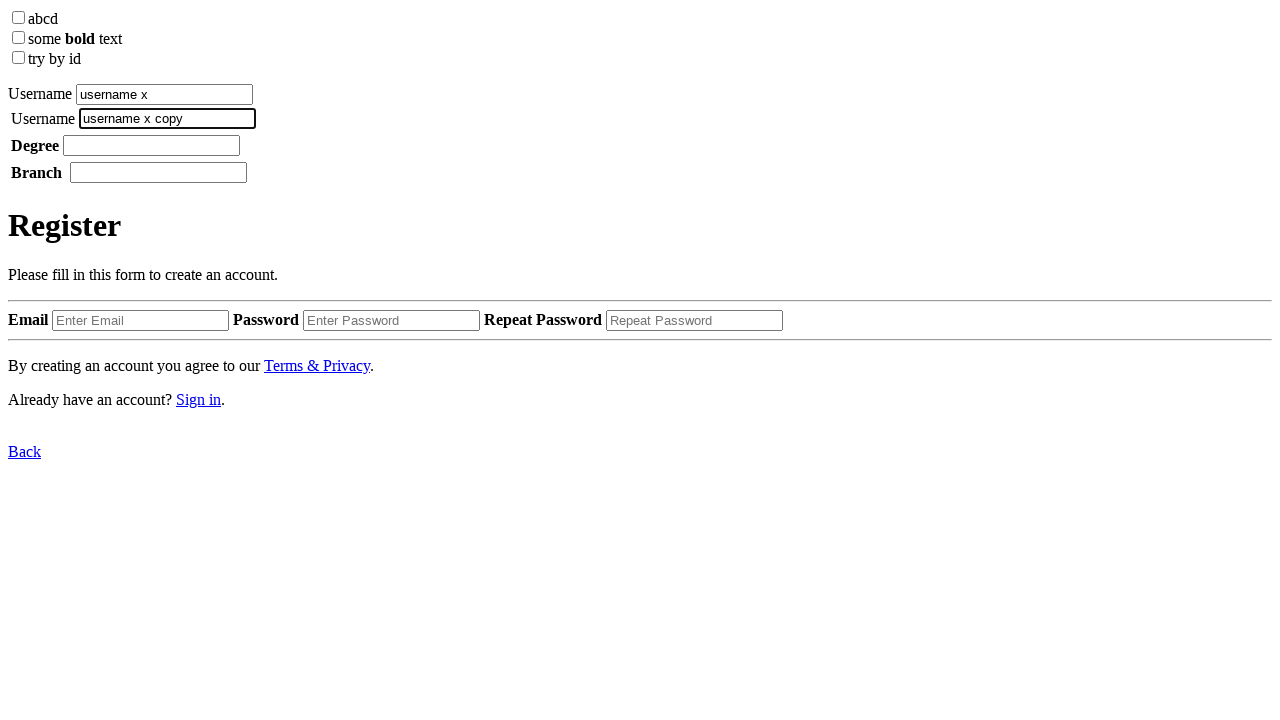